Solves a math problem on a webpage by calculating a logarithmic expression, entering the answer, selecting checkboxes and radio buttons, then submitting the form

Starting URL: http://suninjuly.github.io/math.html

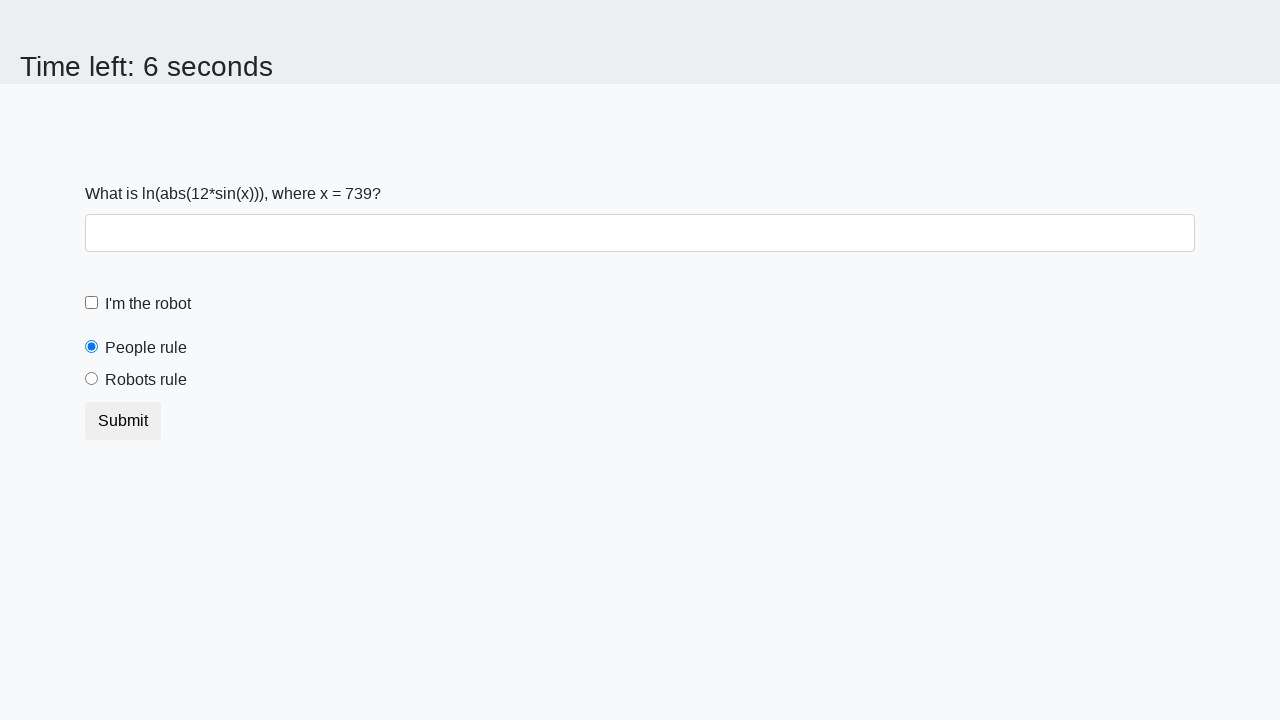

Located the input value element
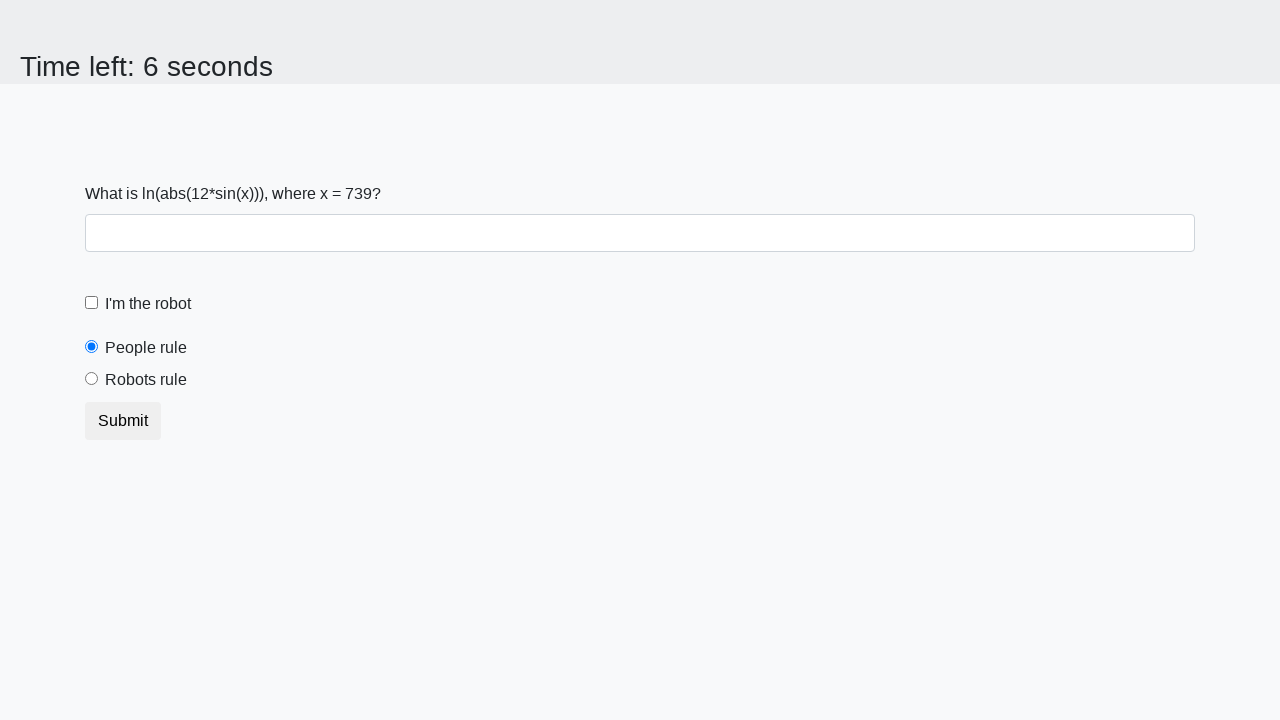

Retrieved the x value from the input element
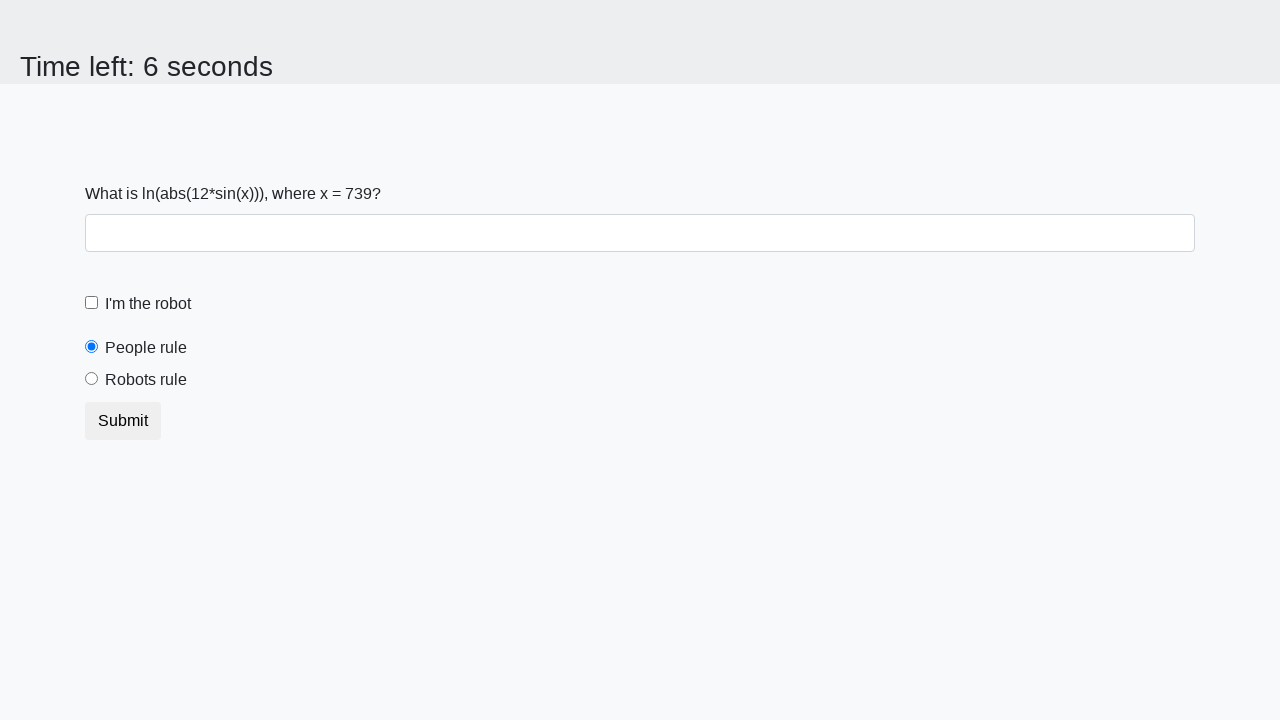

Calculated logarithmic expression result: 2.0749499431787872
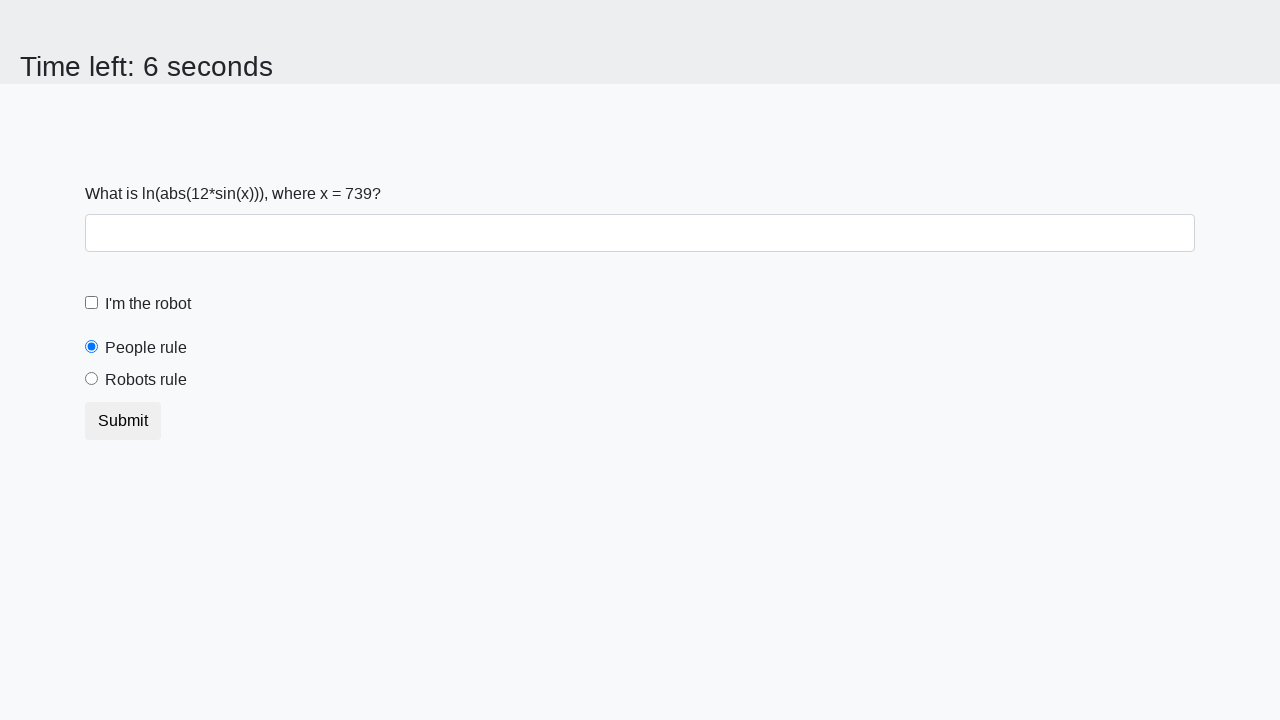

Filled the answer field with calculated value on #answer
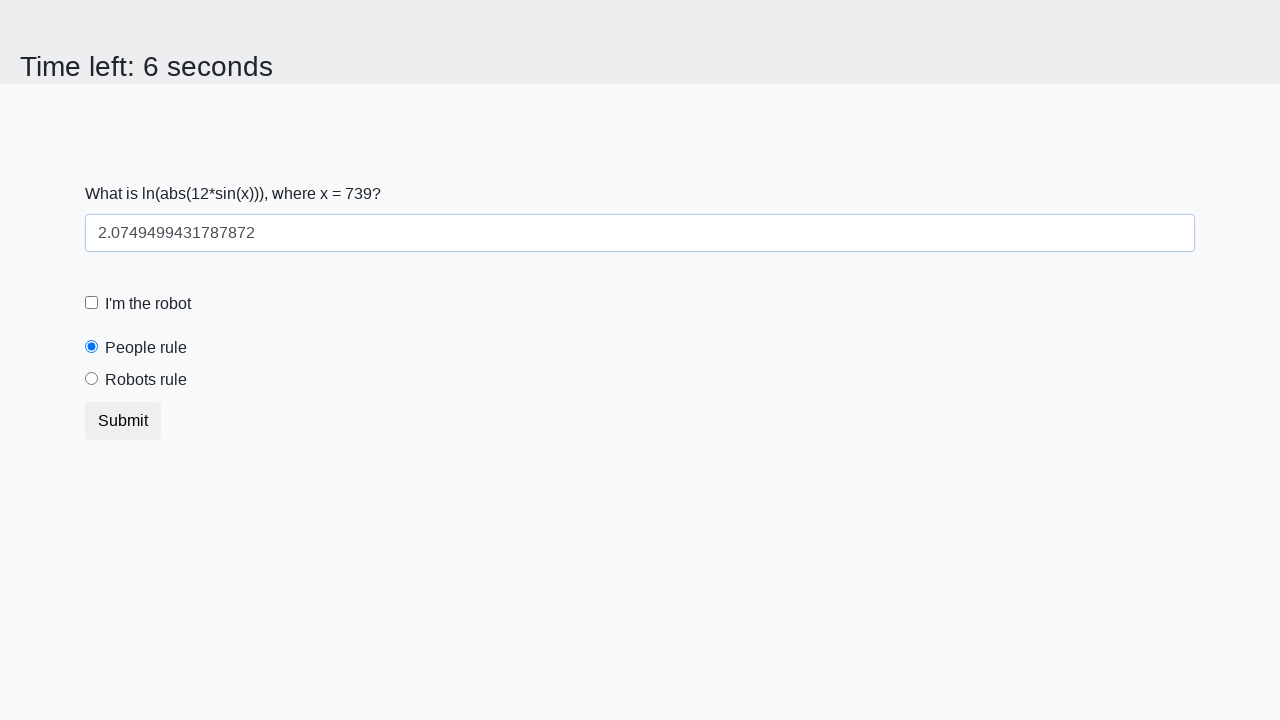

Clicked the robot checkbox at (92, 303) on #robotCheckbox
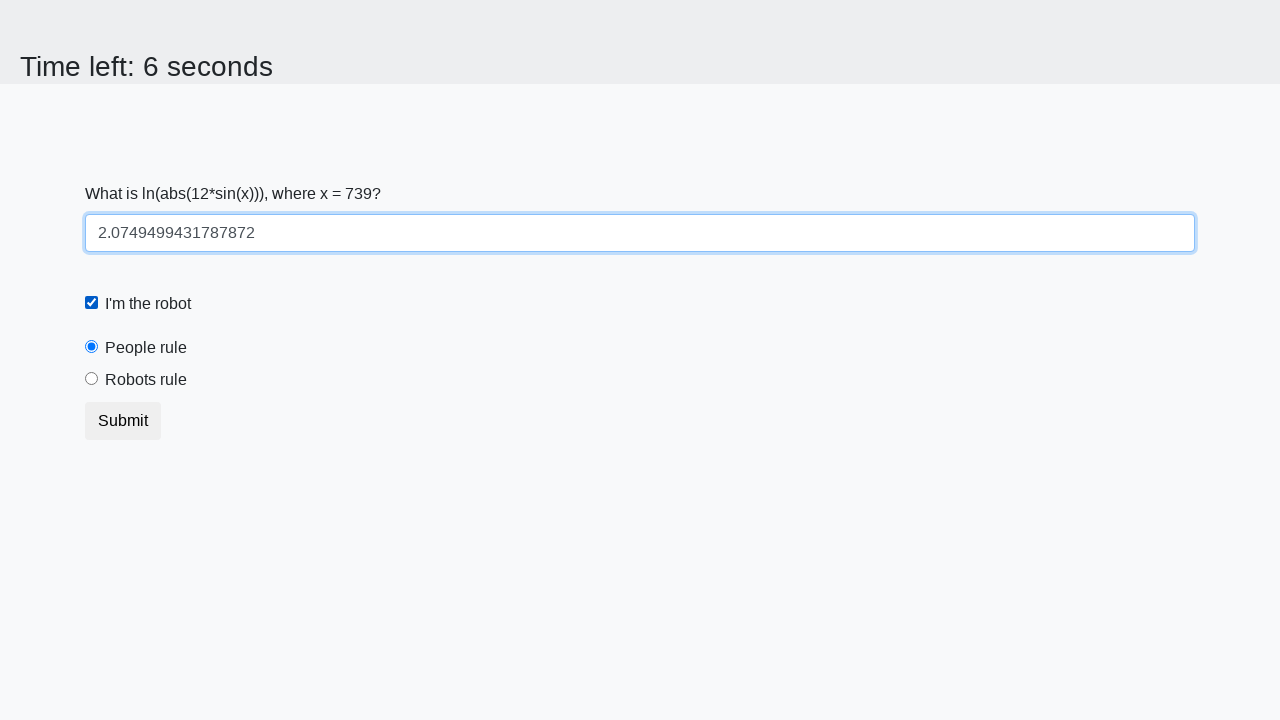

Clicked the robots rule radio button at (92, 379) on #robotsRule
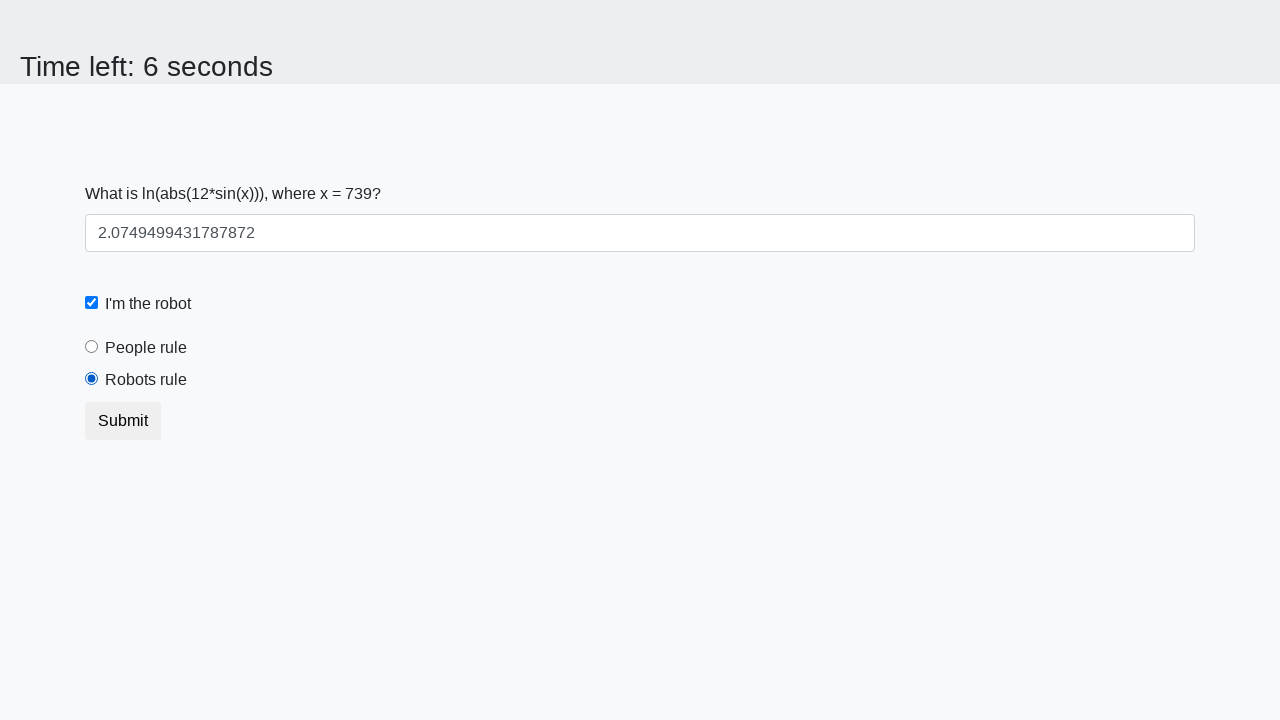

Clicked the submit button to submit the form at (123, 421) on button.btn
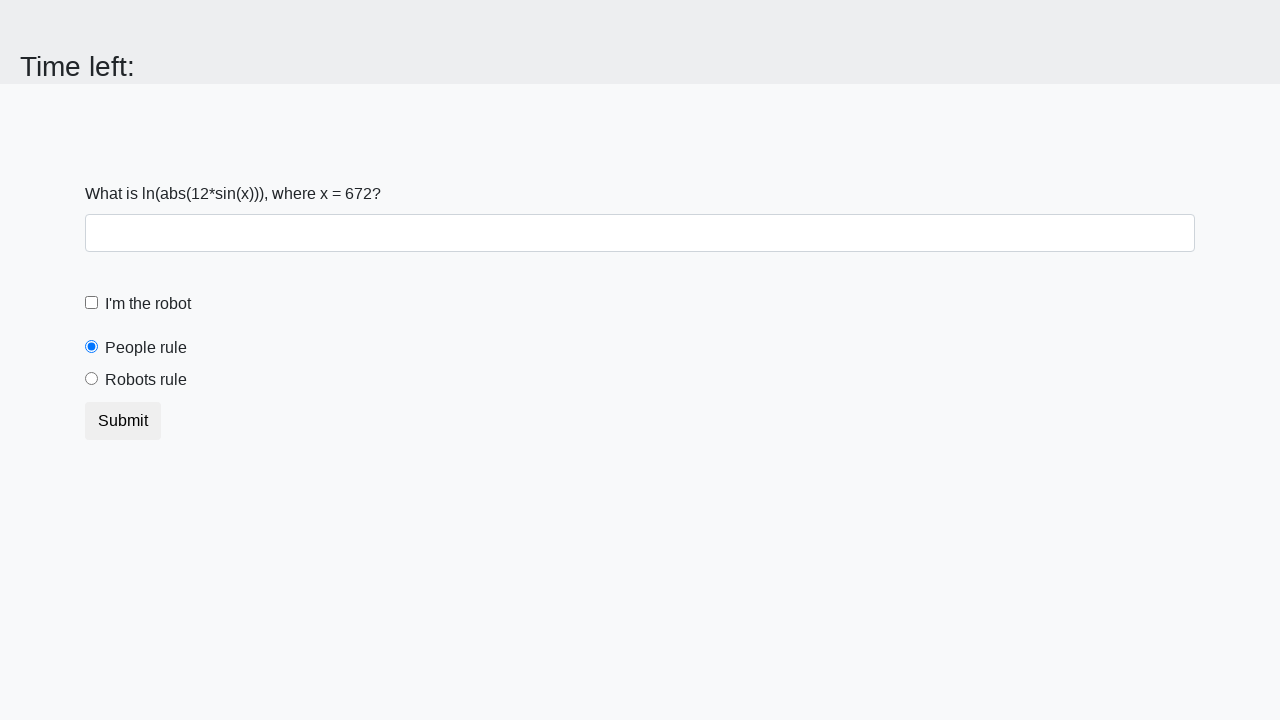

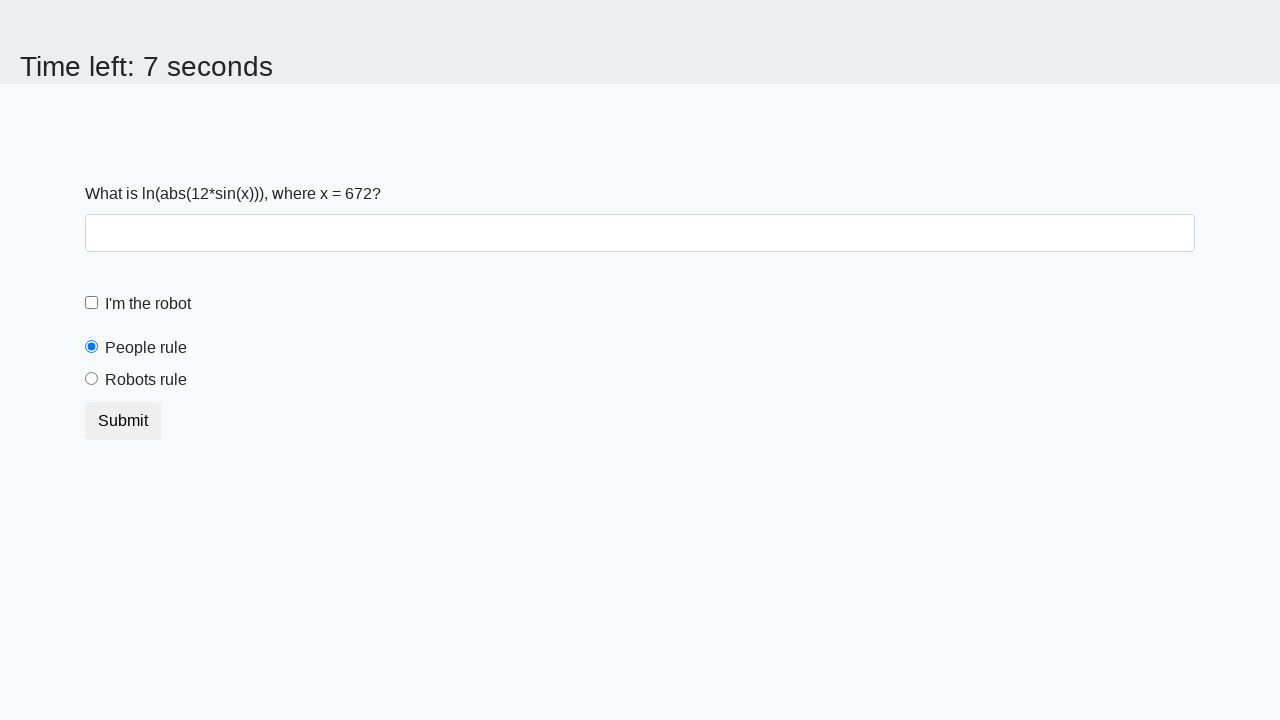